Tests drag-and-drop functionality on jQuery UI demo page by dragging an element and dropping it onto a target area

Starting URL: http://jqueryui.com/droppable/

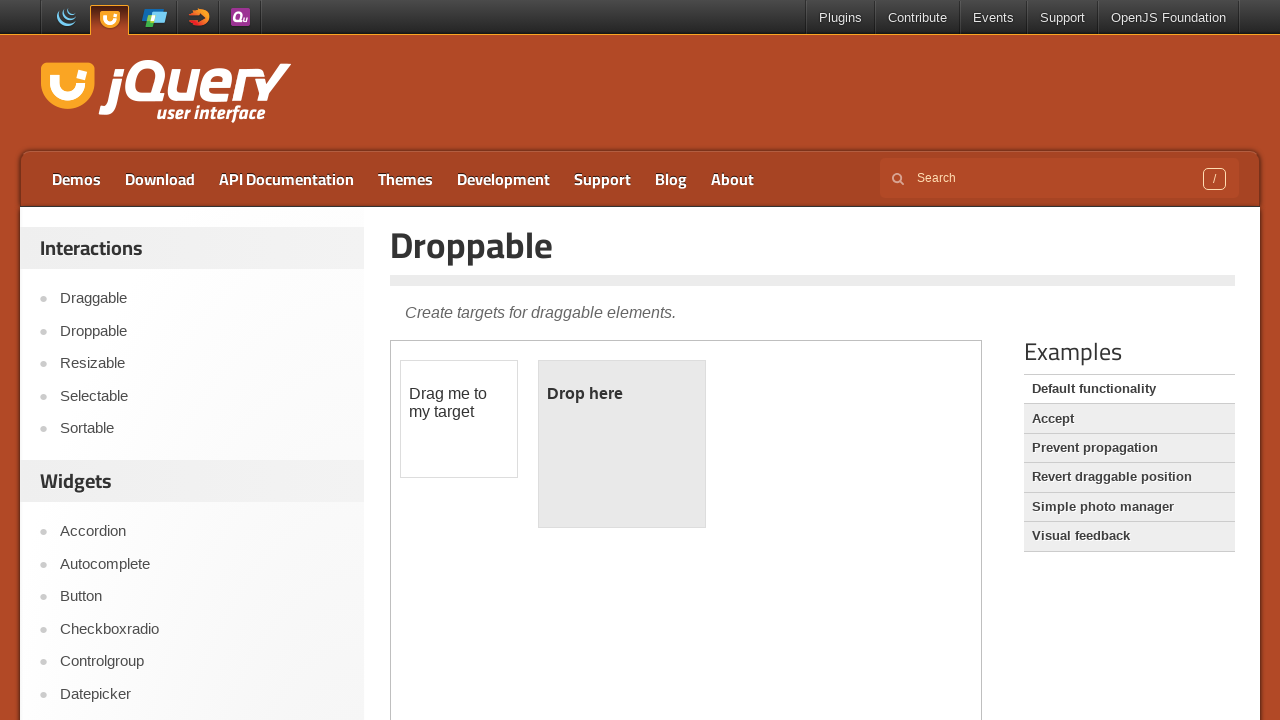

Located the first iframe containing drag-drop demo
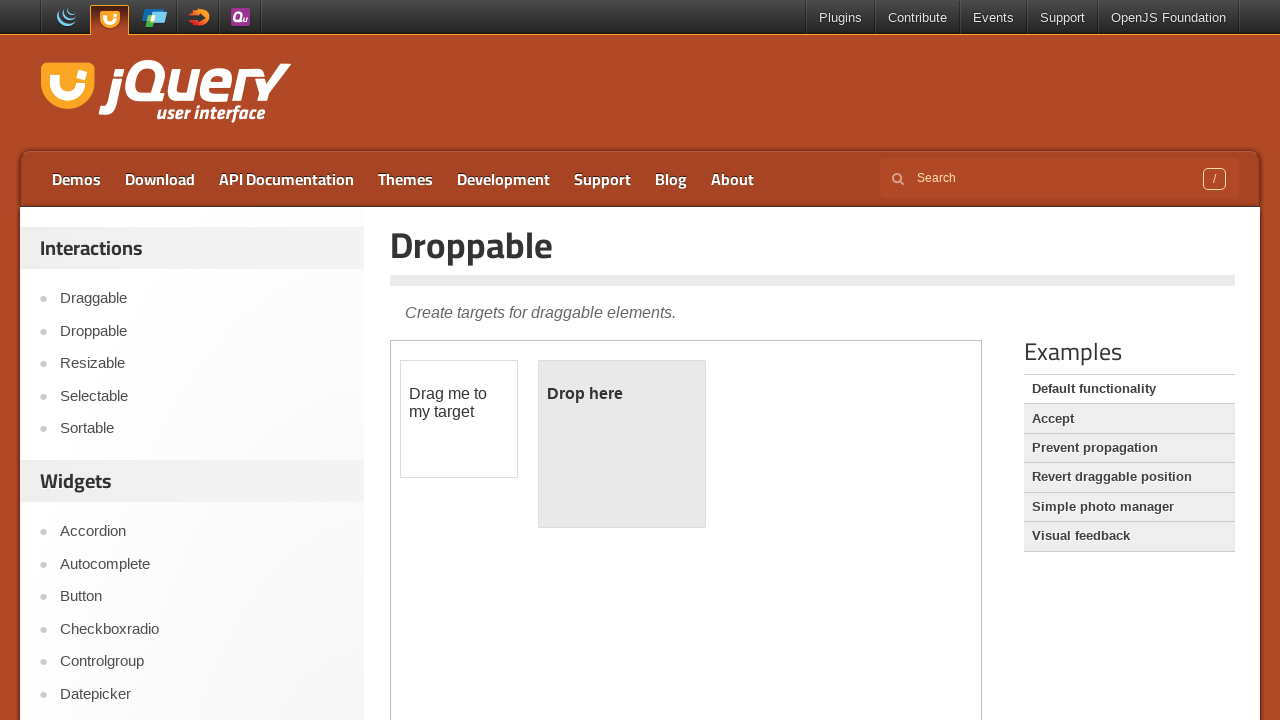

Located draggable element with id 'draggable'
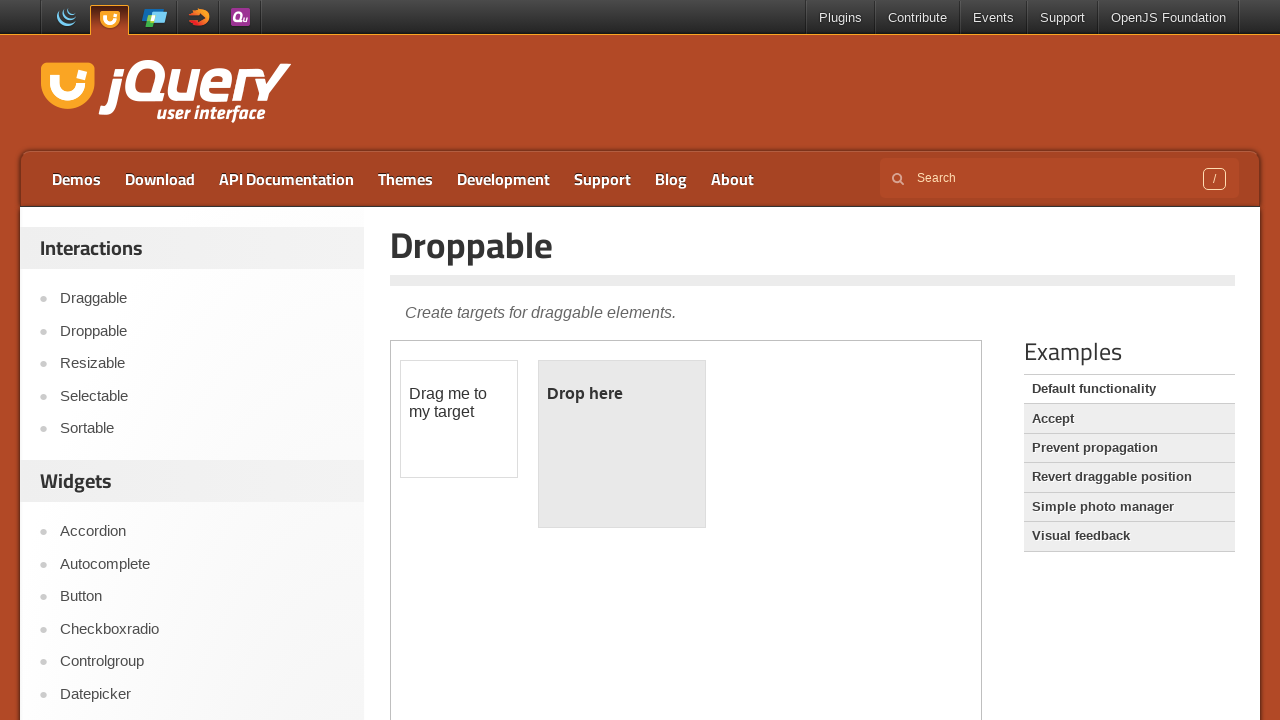

Located droppable element with id 'droppable'
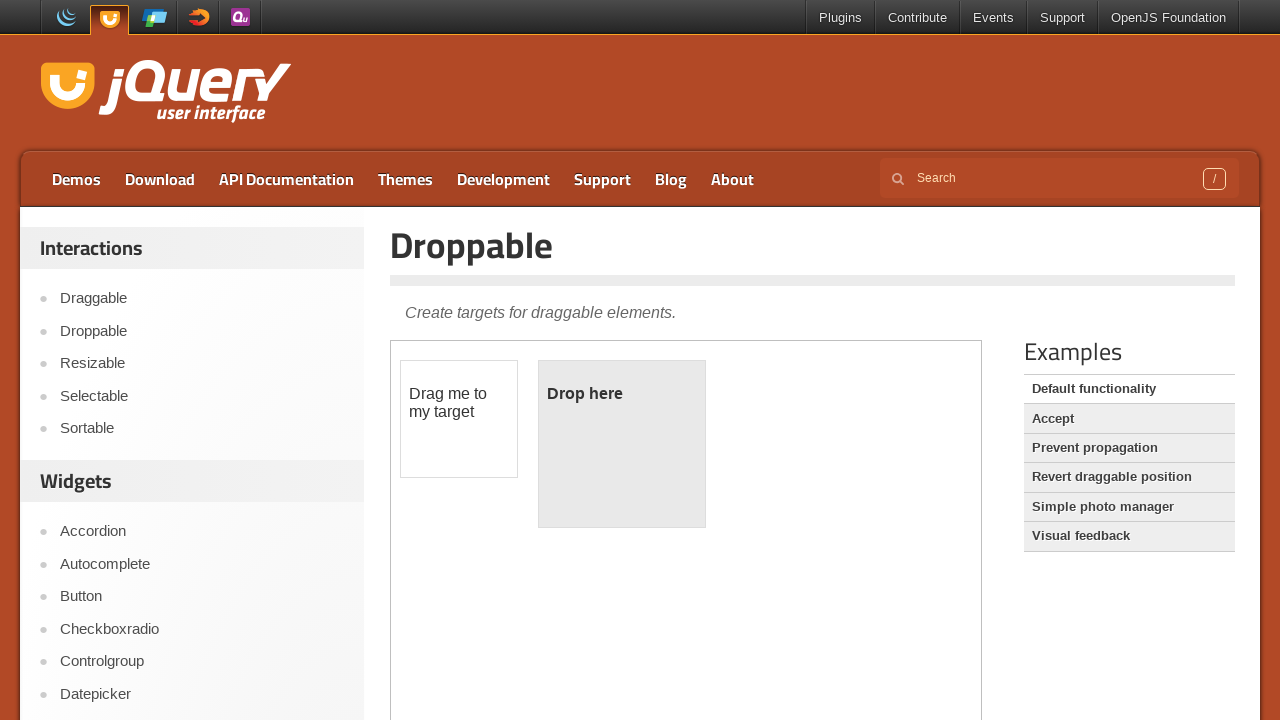

Retrieved bounding box for draggable element
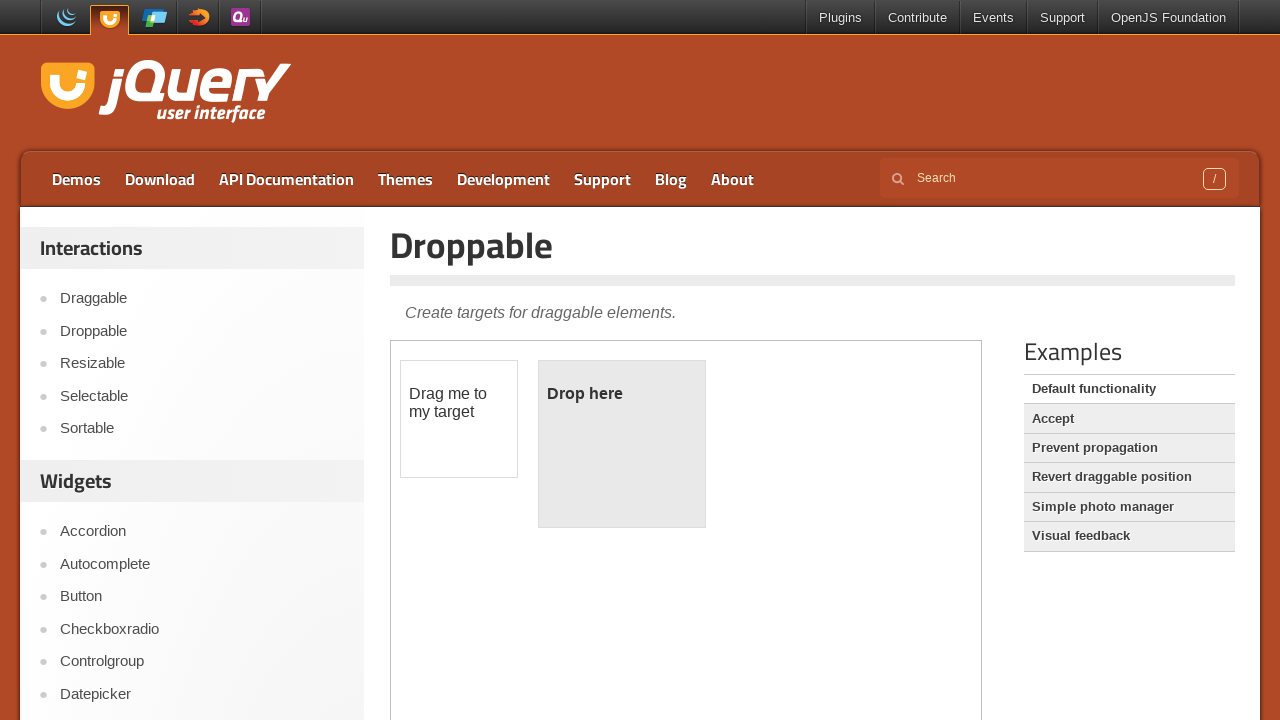

Retrieved bounding box for droppable element
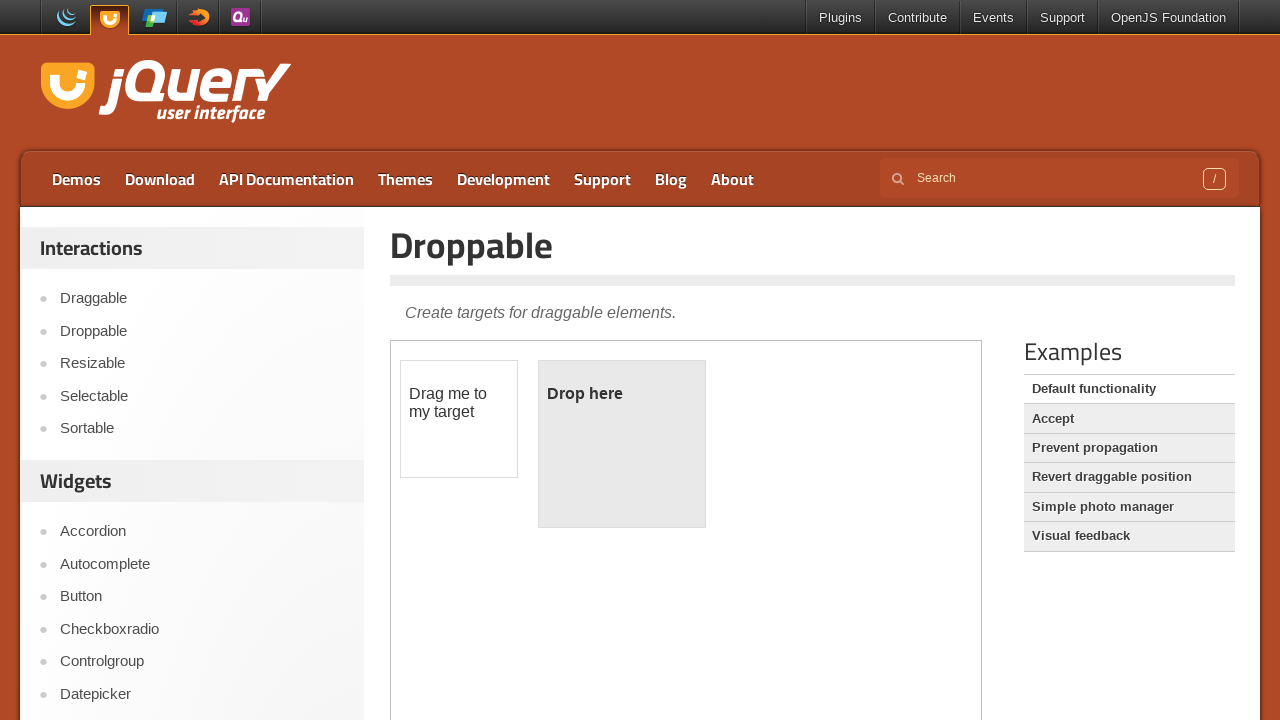

Moved mouse to center of draggable element at (459, 419)
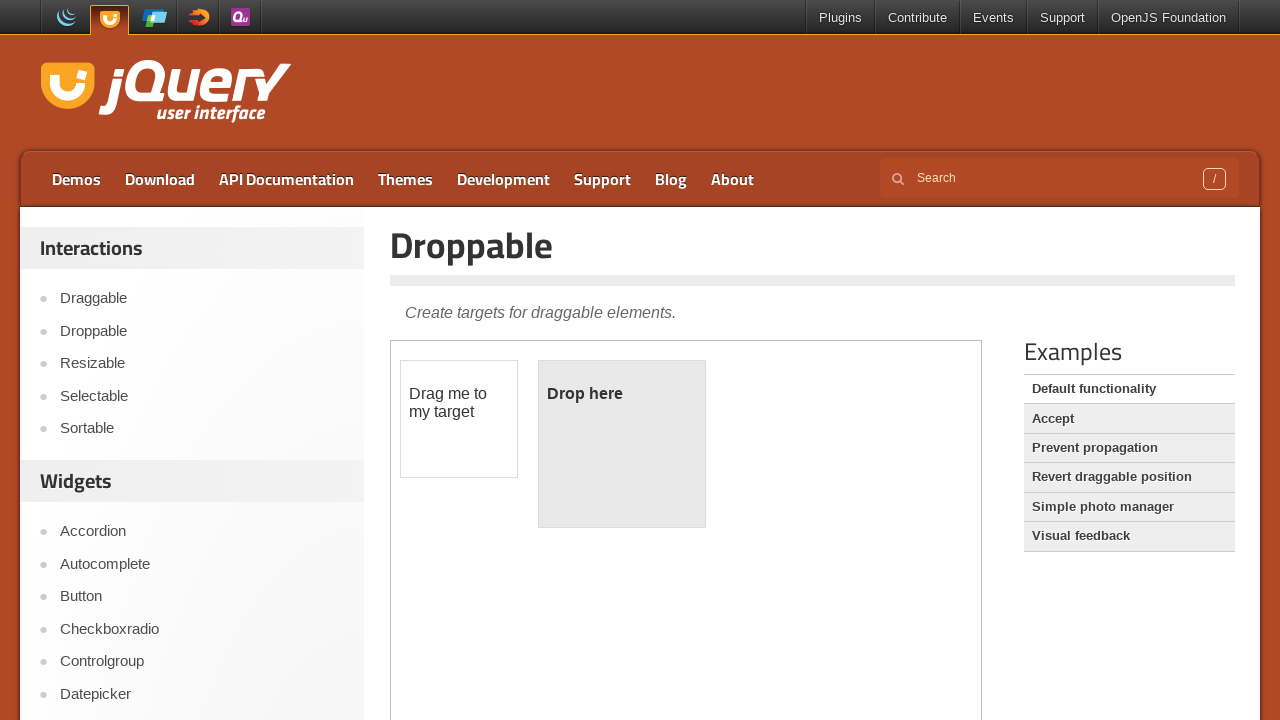

Pressed mouse button down on draggable element at (459, 419)
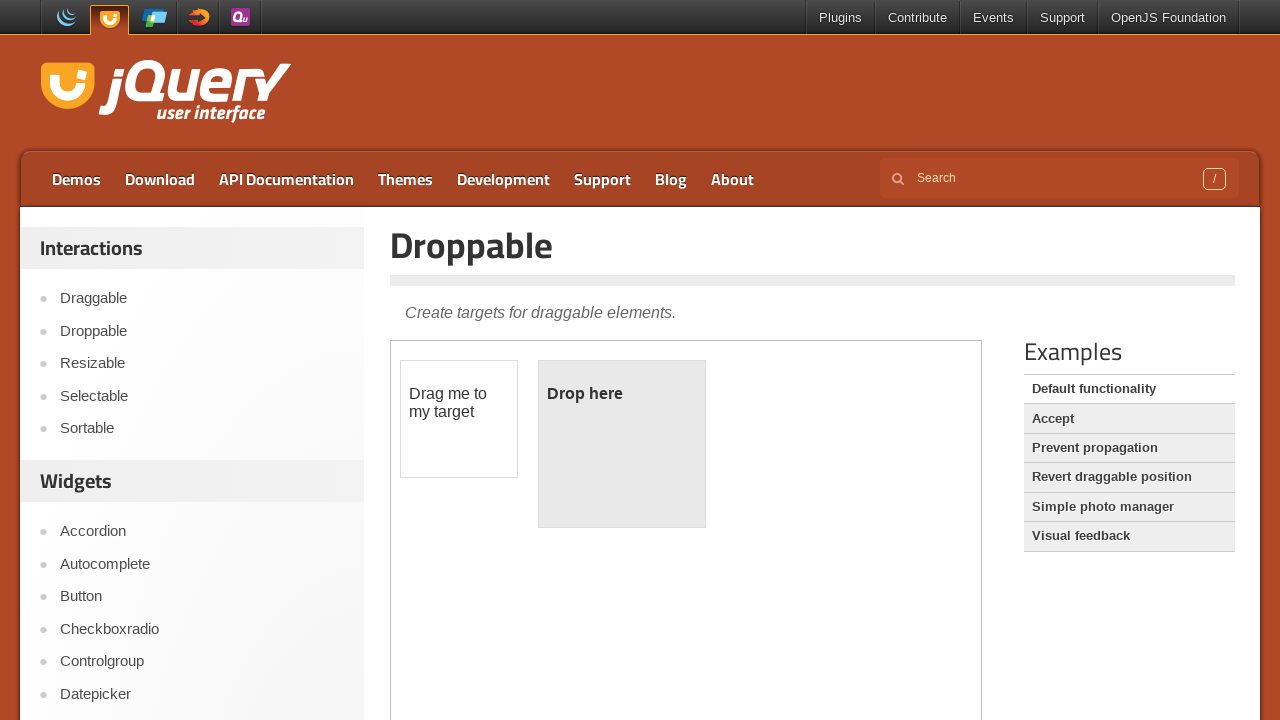

Dragged element to center of droppable target at (622, 444)
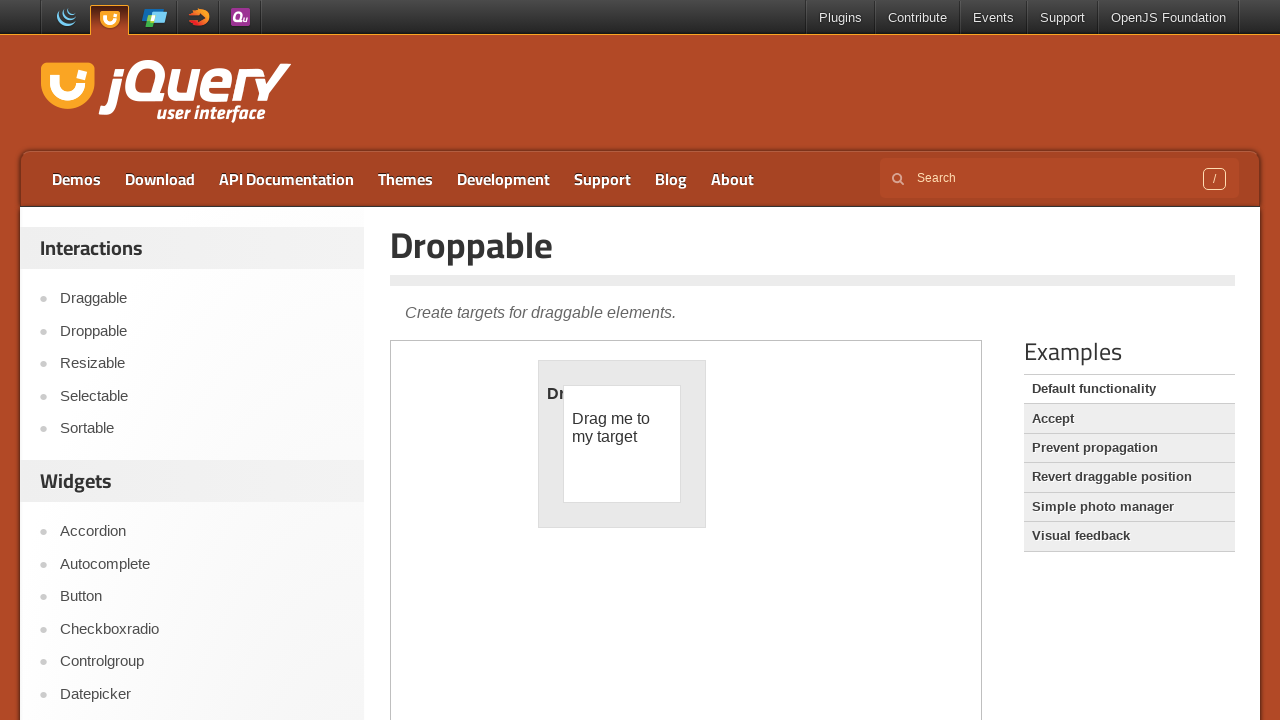

Released mouse button to drop element on target at (622, 444)
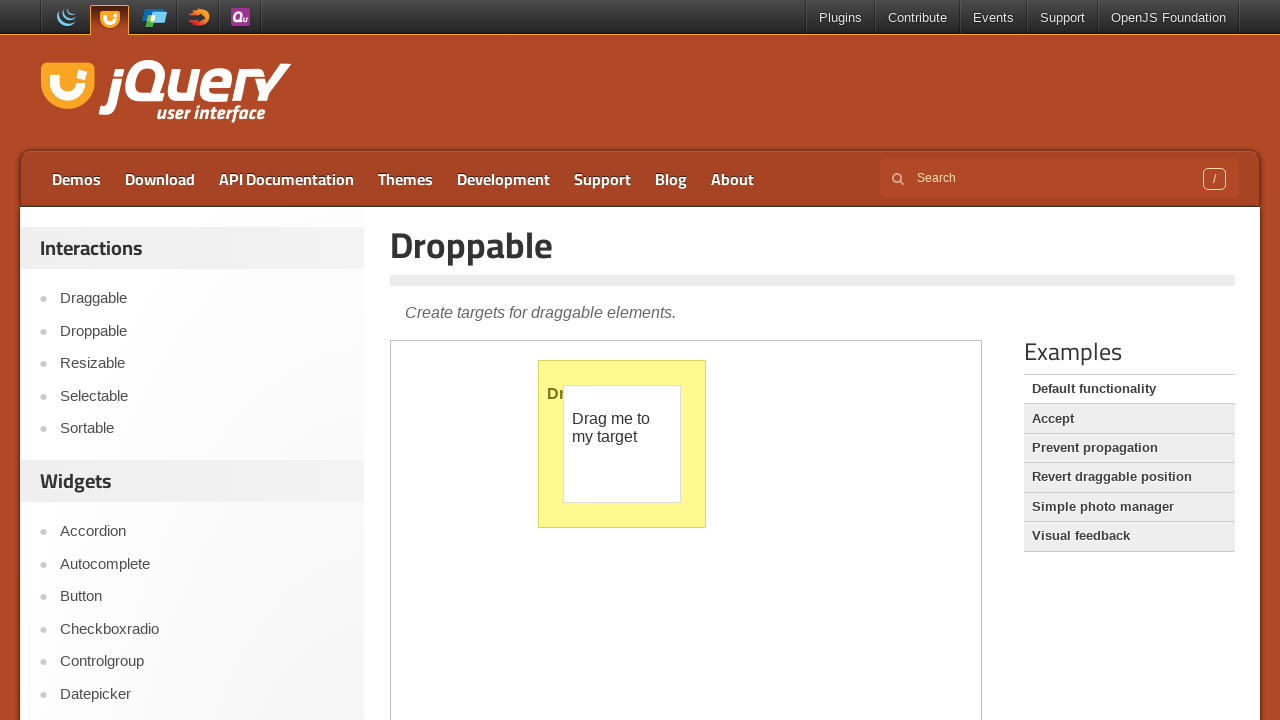

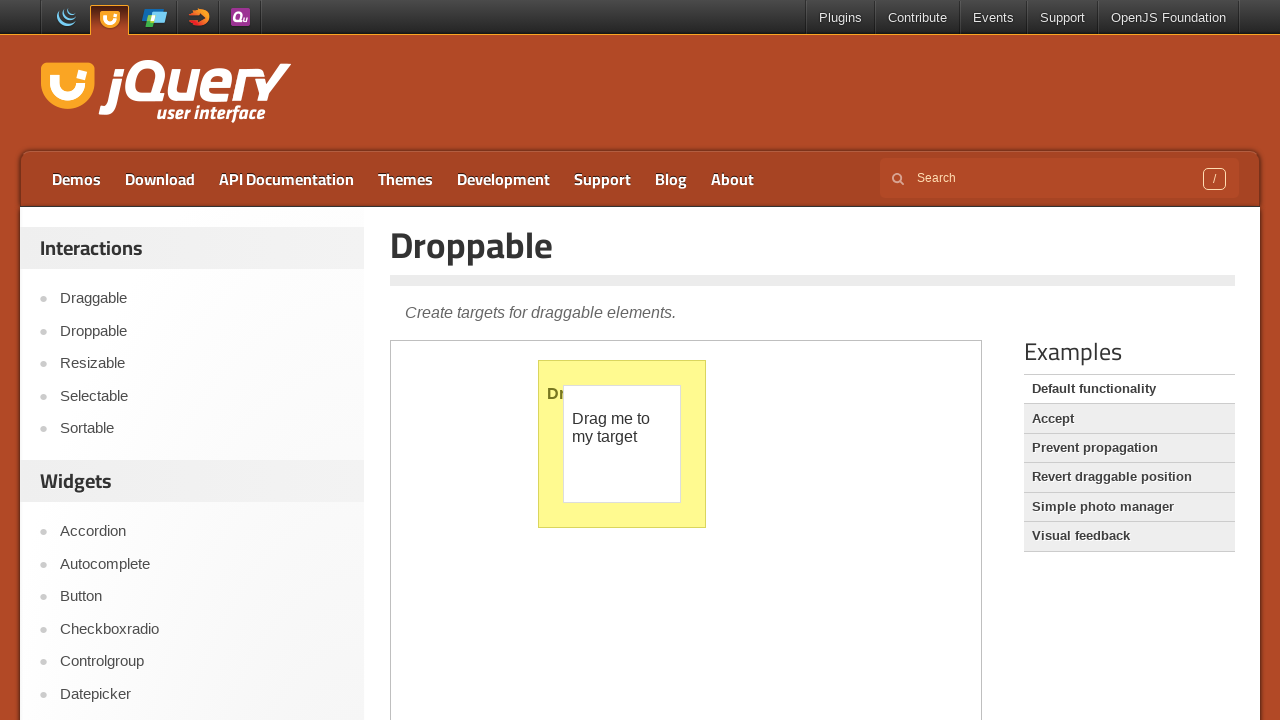